Tests double-click and right-click functionality on buttons

Starting URL: https://www.automationtestinginsider.com/2019/08/textarea-textarea-element-defines-multi.html

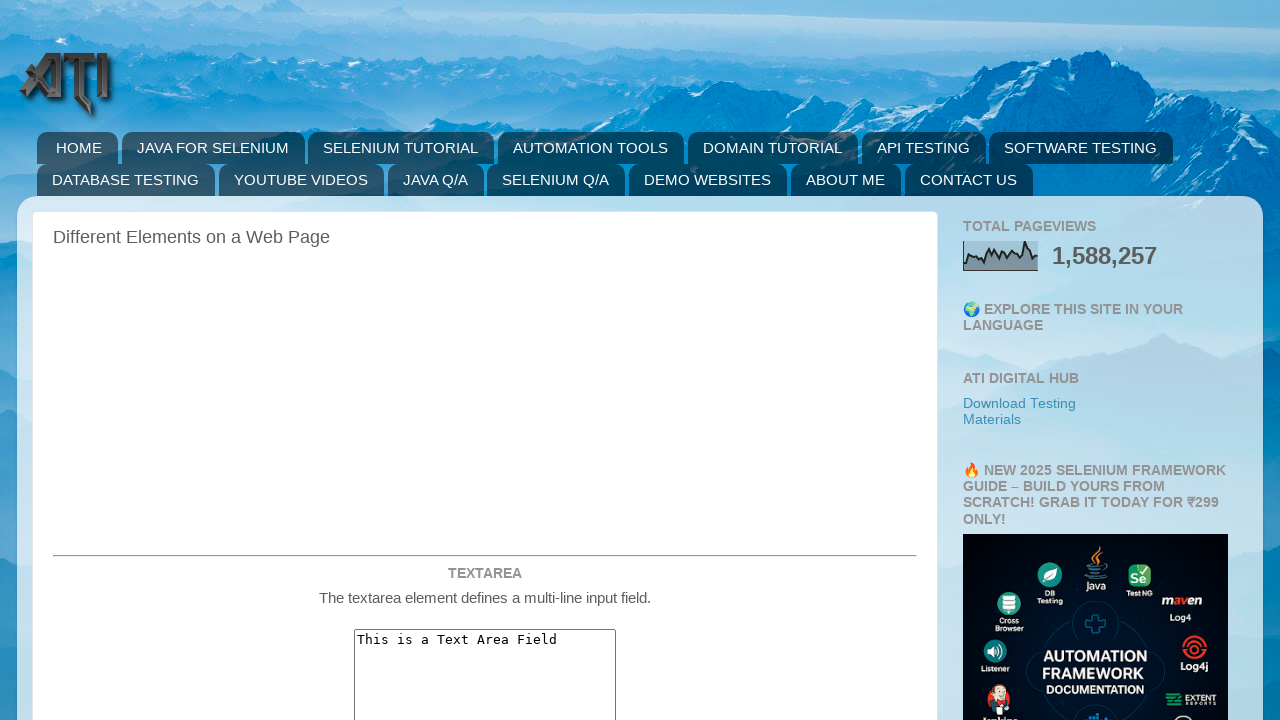

Waited for page to load (domcontentloaded)
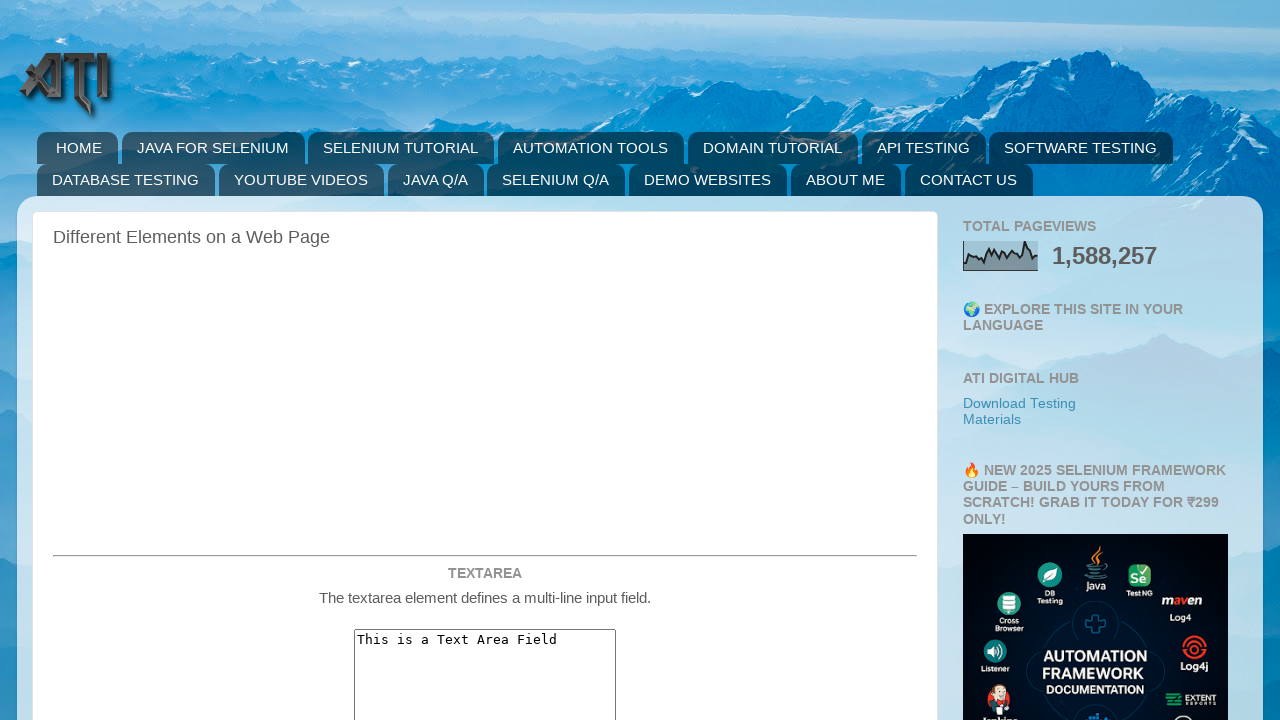

Located double-click button
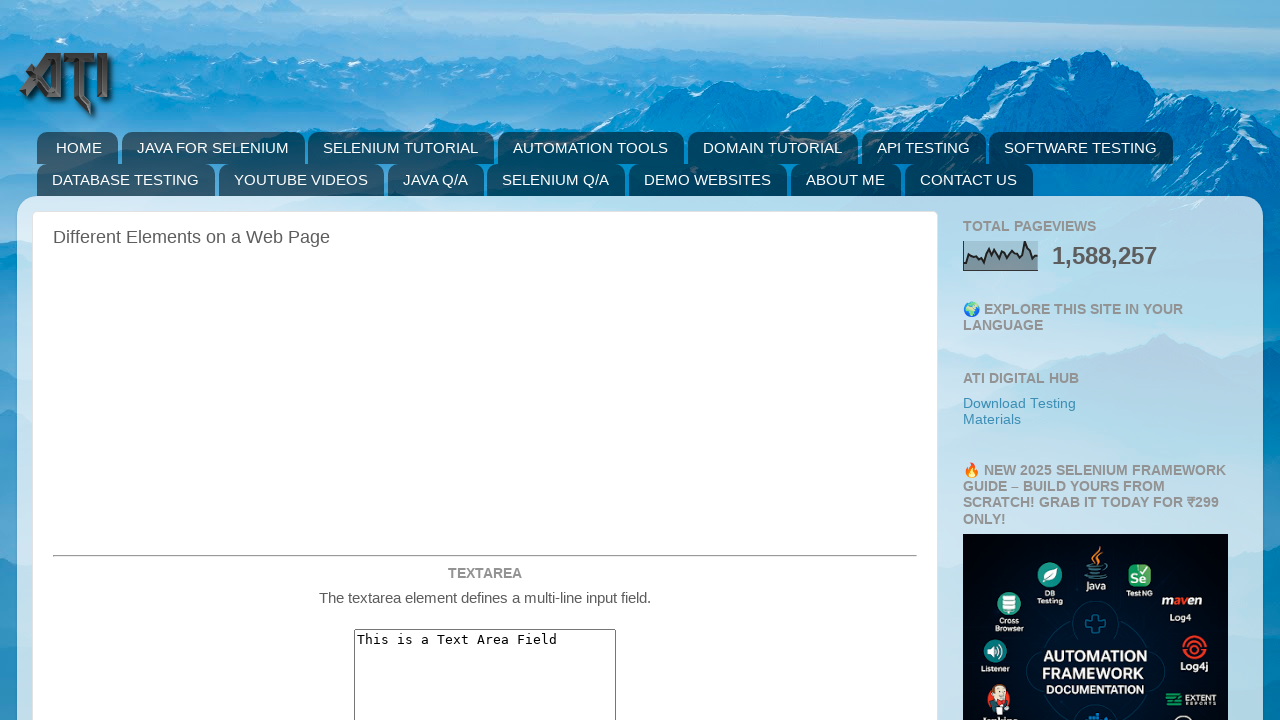

Scrolled double-click button into view
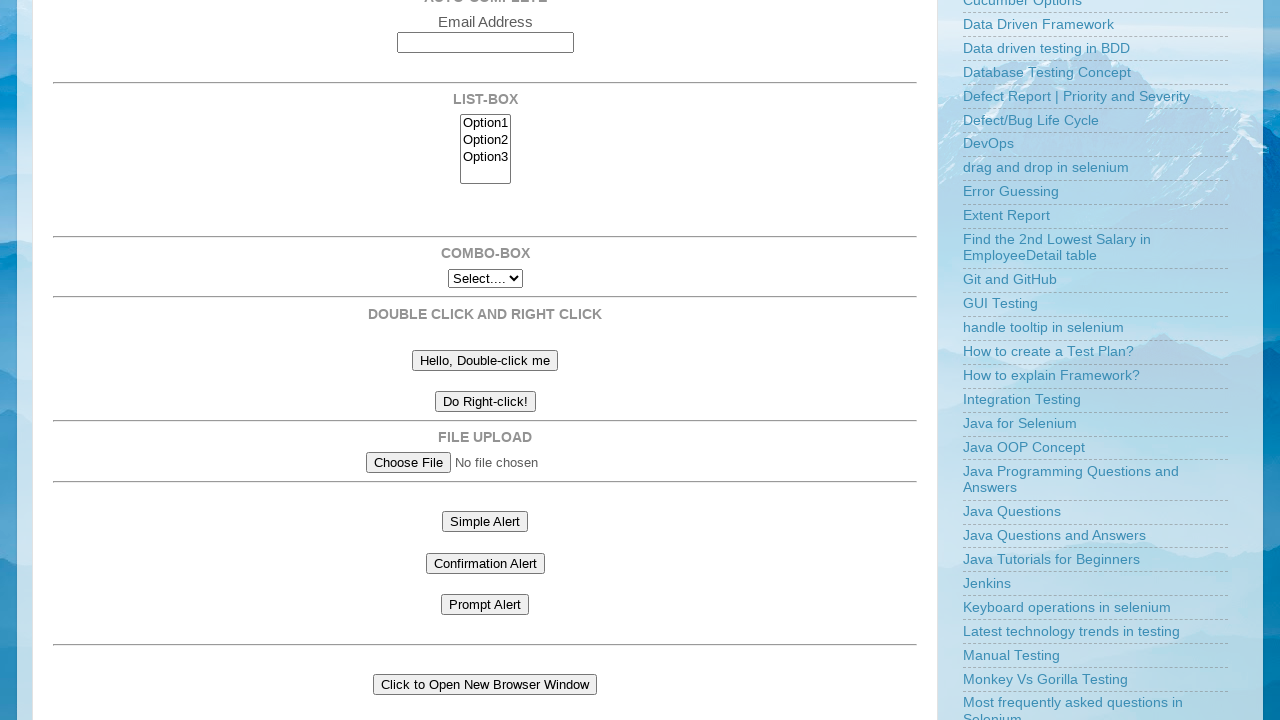

Double-clicked the double-click button at (485, 360) on #doubleClickBtn
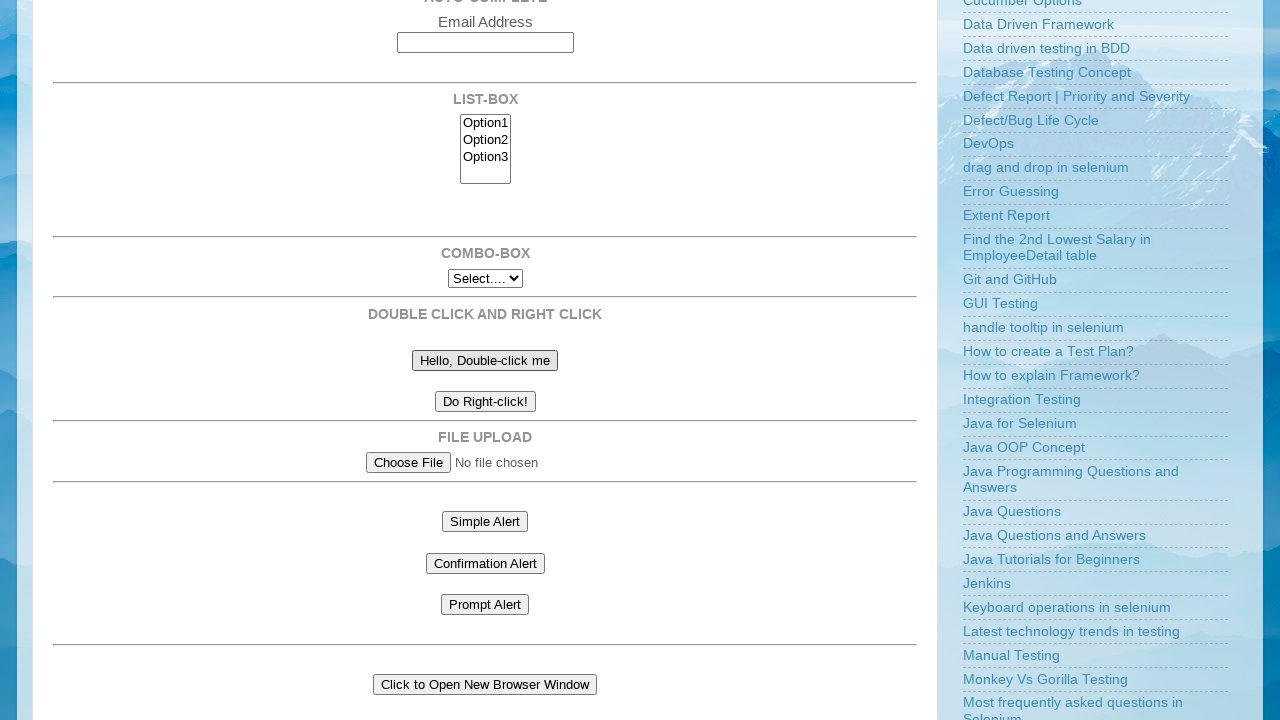

Located right-click button
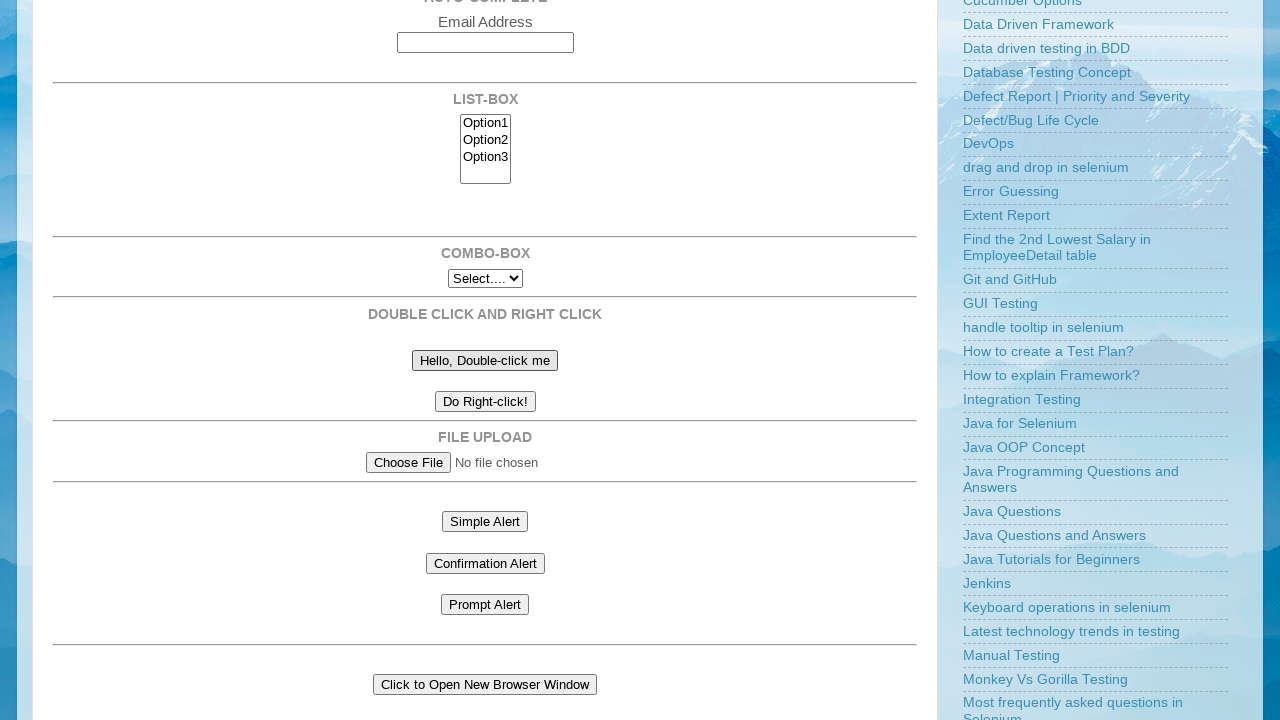

Scrolled right-click button into view
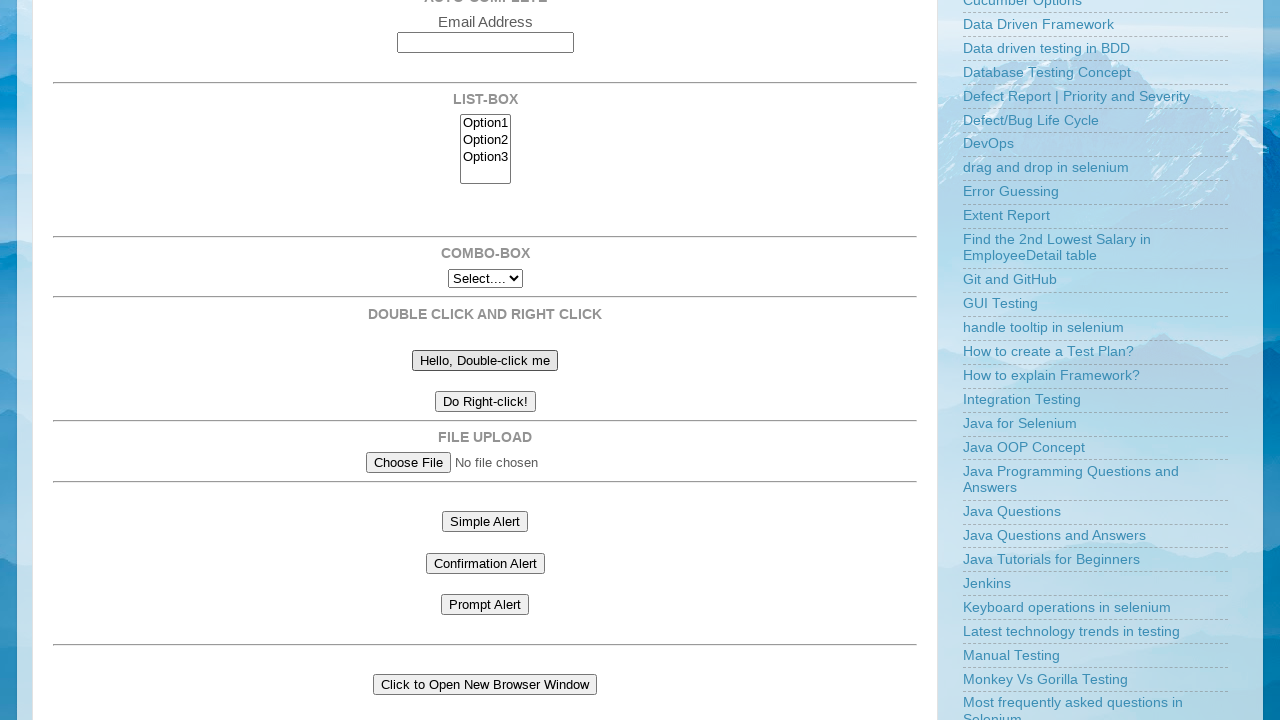

Right-clicked the right-click button at (485, 402) on #rightClickBtn
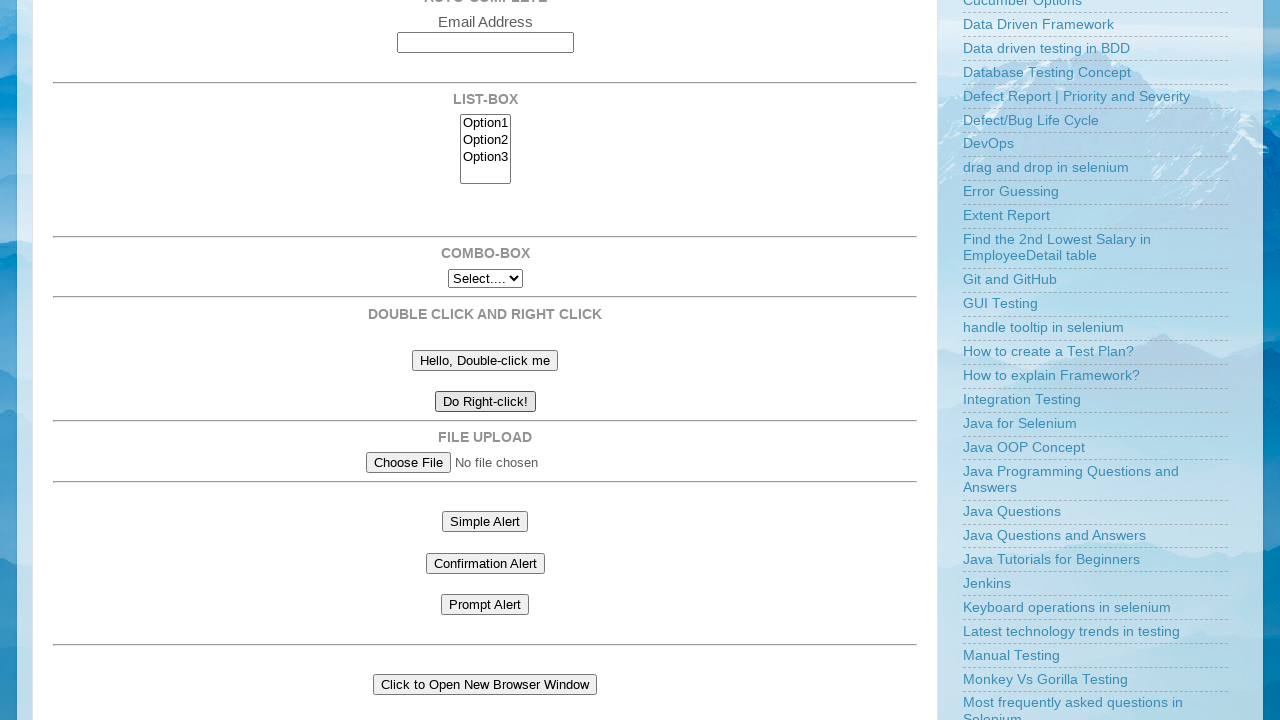

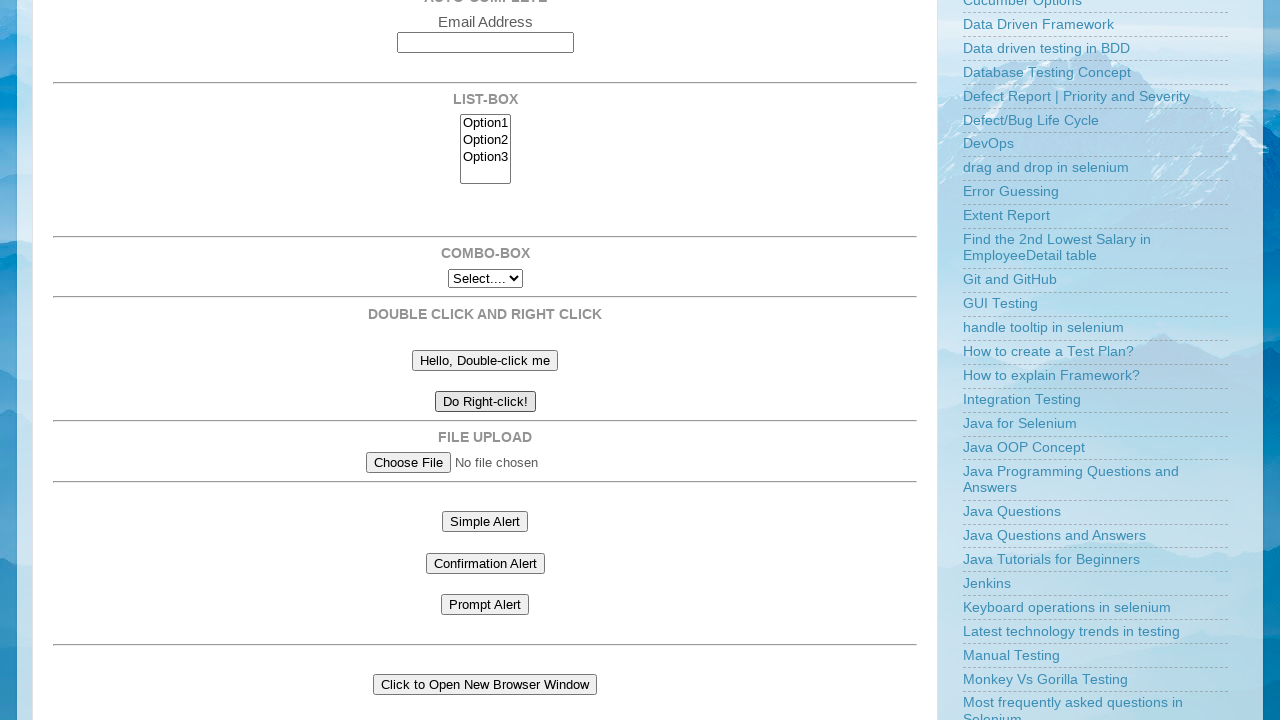